Tests scrolling from a specific viewport origin point to reveal a checkbox inside a nested iframe

Starting URL: https://www.selenium.dev/selenium/web/scrolling_tests/frame_with_nested_scrolling_frame.html

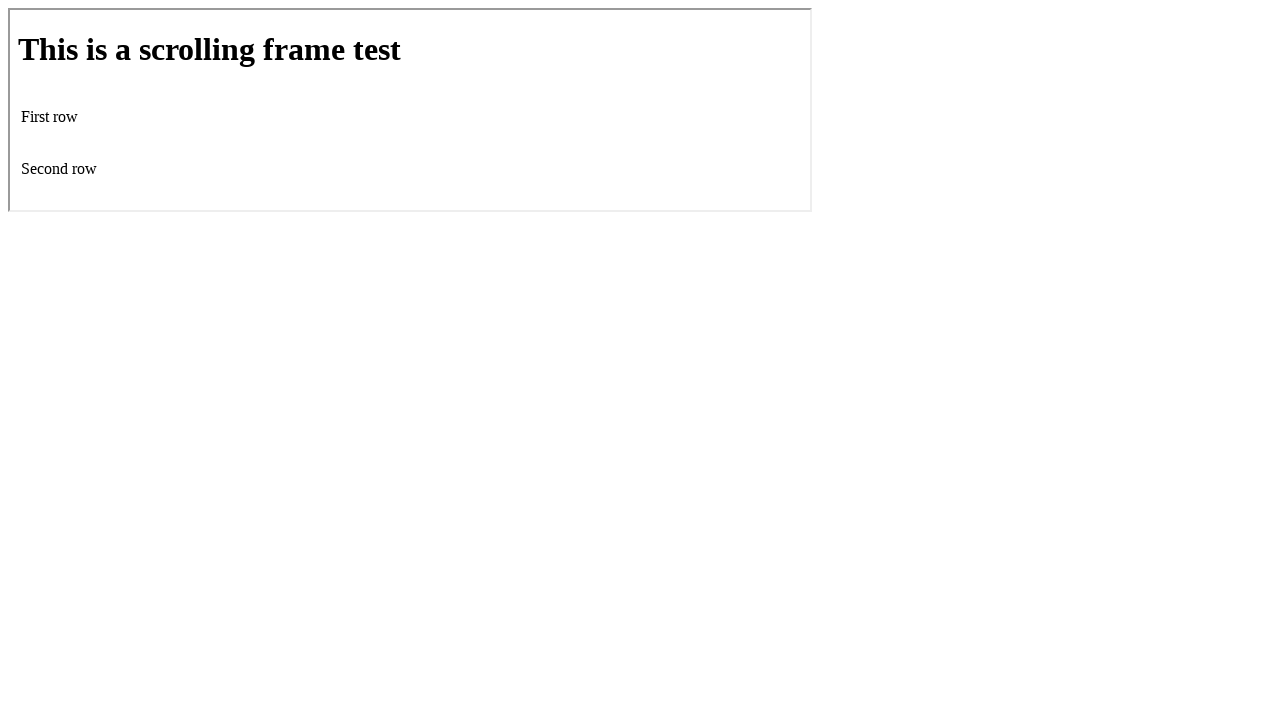

Moved mouse to viewport origin (10, 10) at (10, 10)
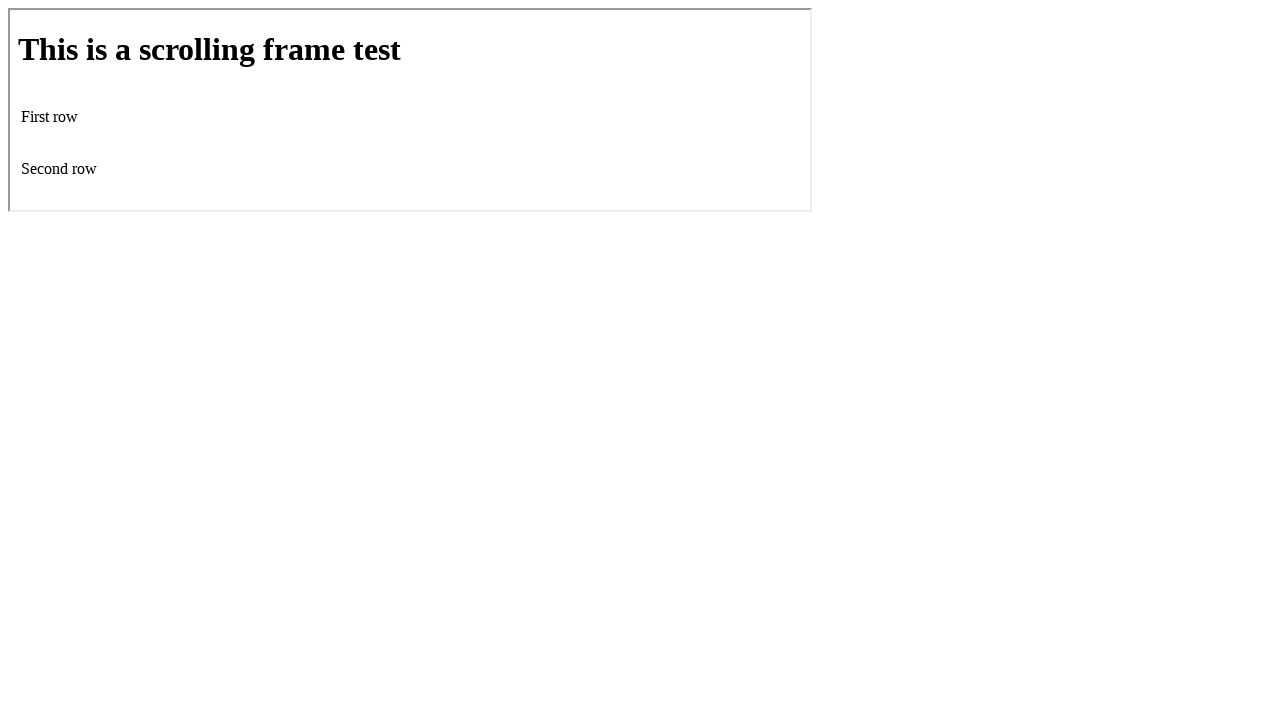

Scrolled 200 pixels vertically from origin point
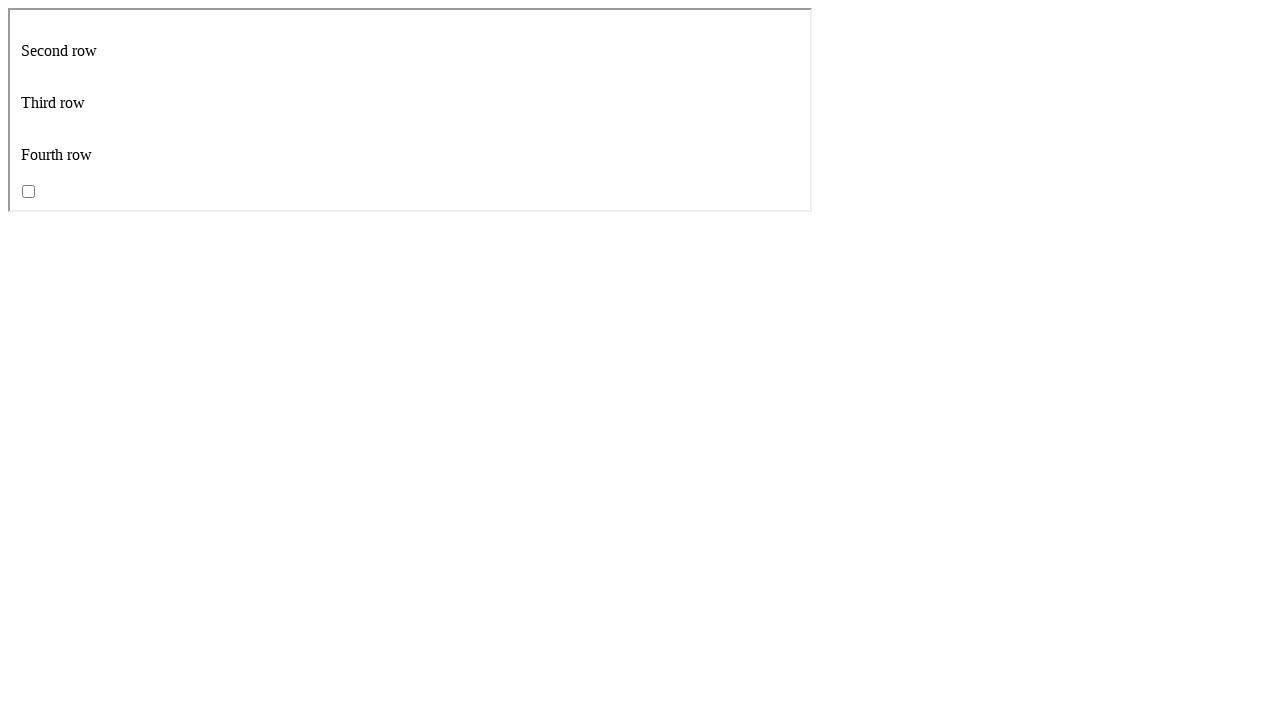

Located iframe element
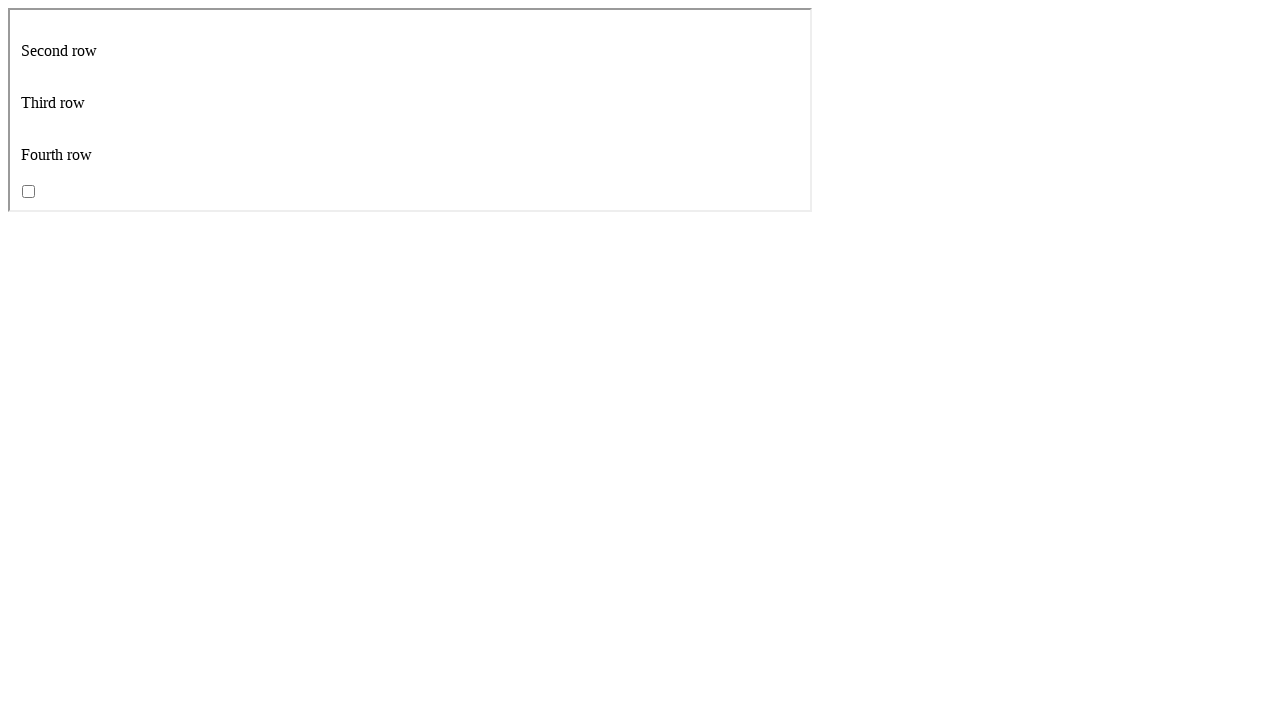

Located checkbox inside nested iframe
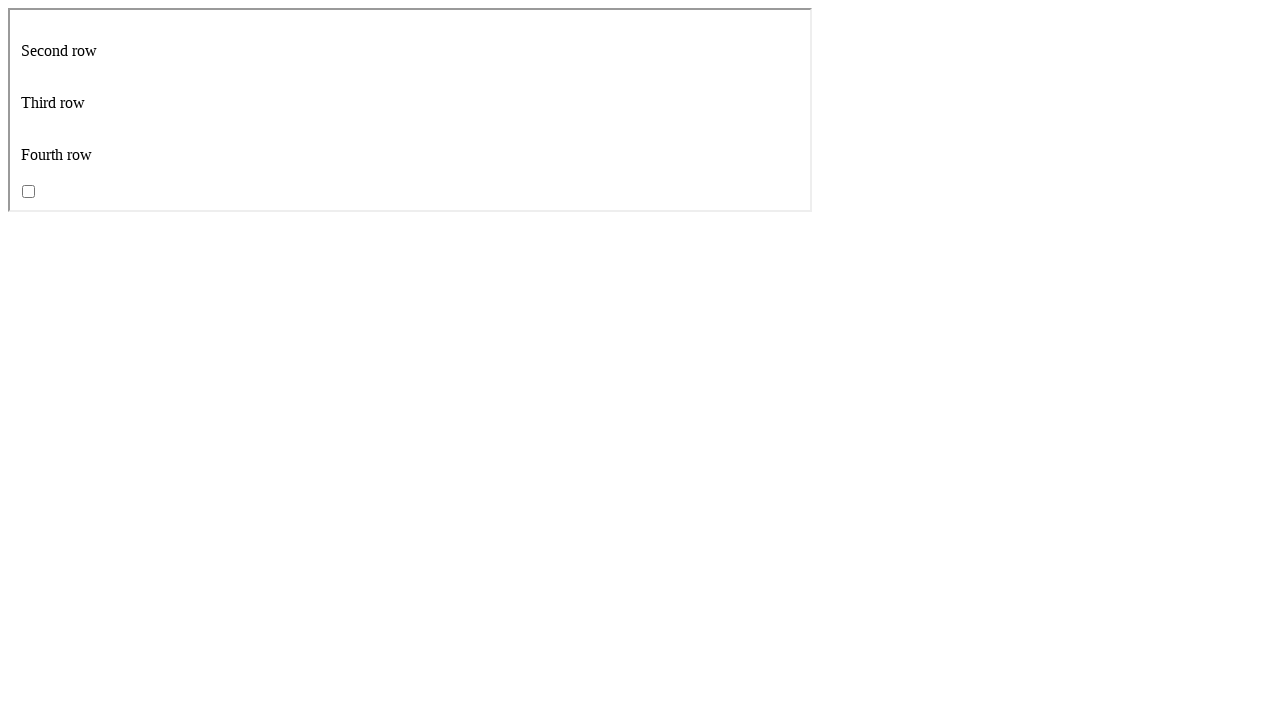

Checkbox is now visible after scrolling
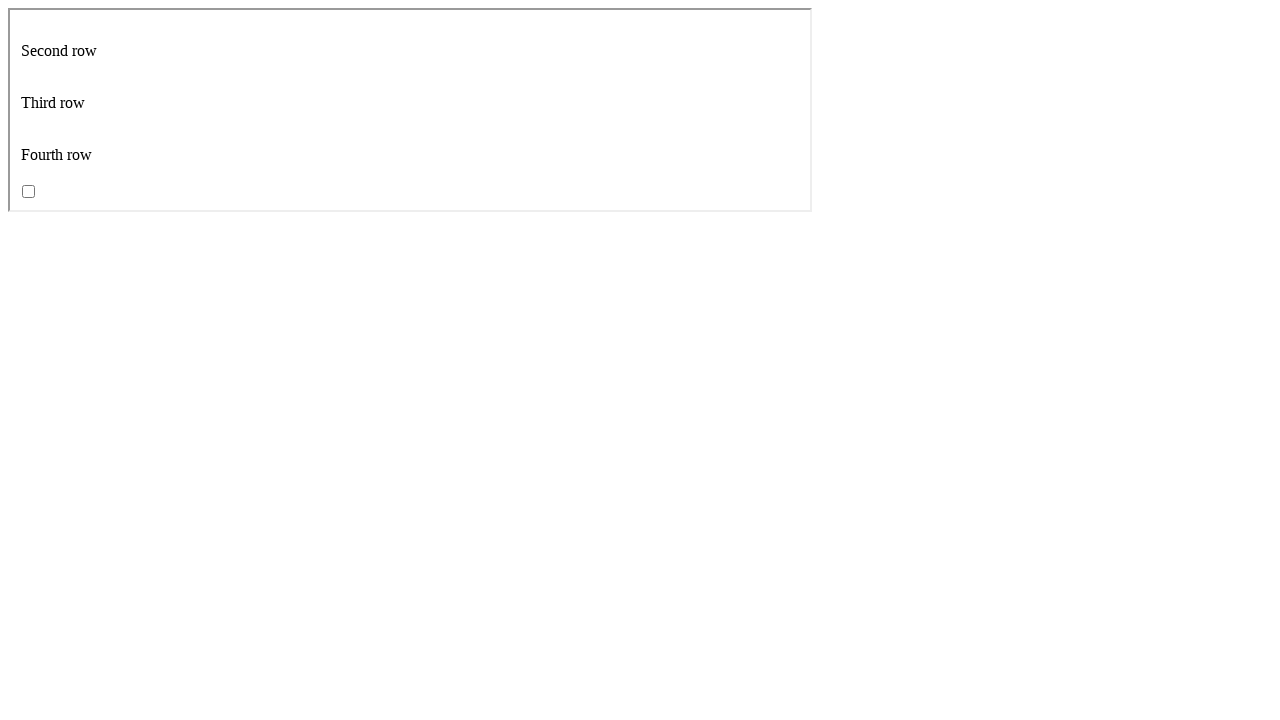

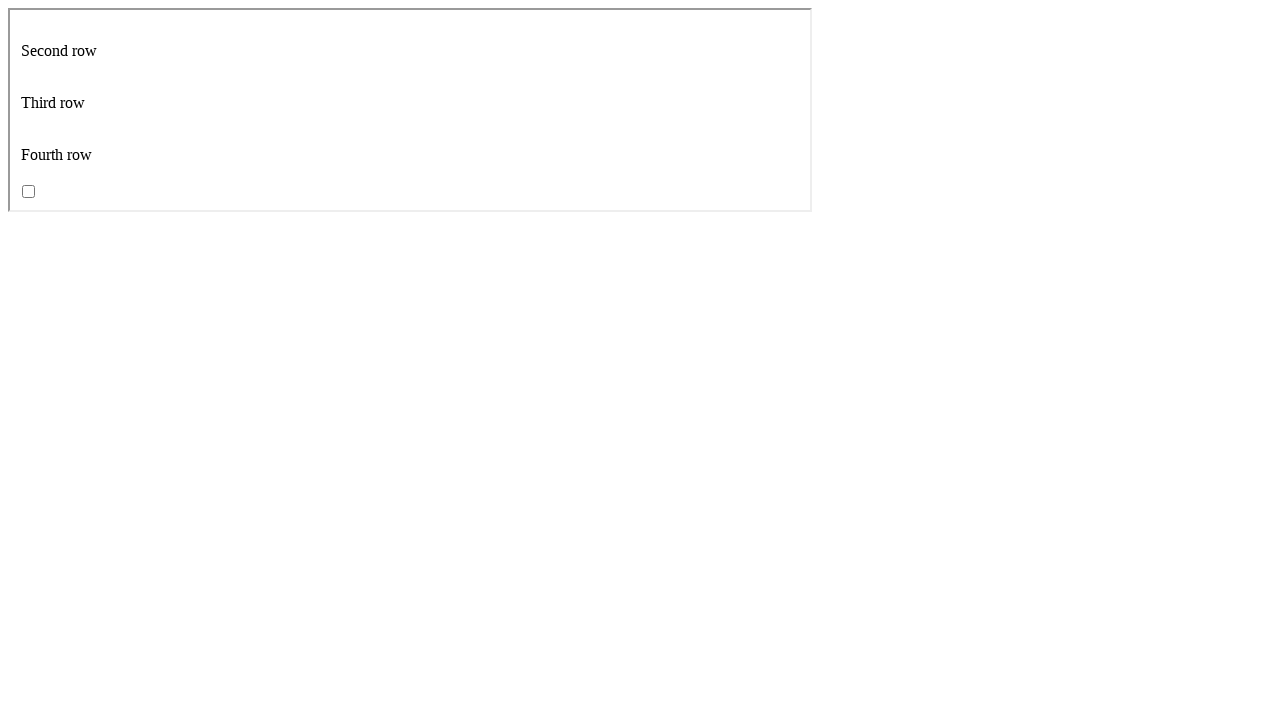